Tests iframe handling by filling a text input in the main page, selecting an option from a dropdown inside the first iframe, then interacting with radio buttons and checkboxes in the second iframe.

Starting URL: https://www.hyrtutorials.com/p/frames-practice.html

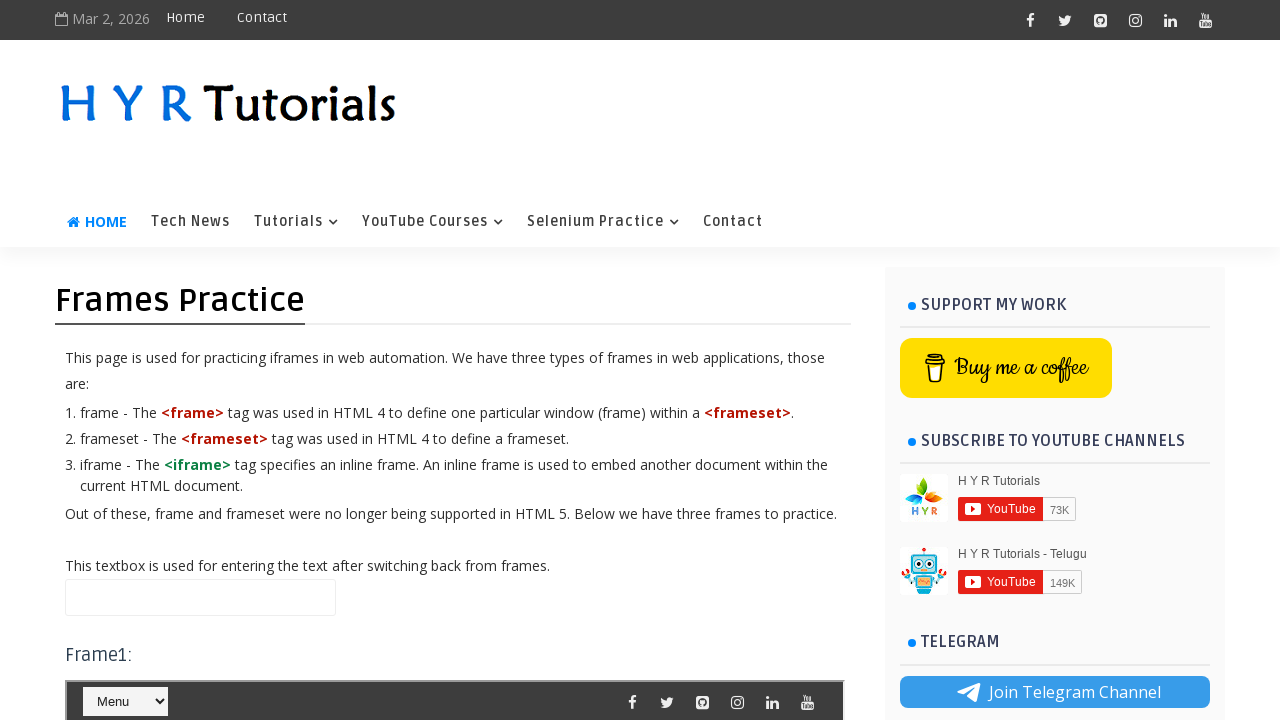

Filled name input in main page with 'testuser_practice_input' on input#name.frmTextBox
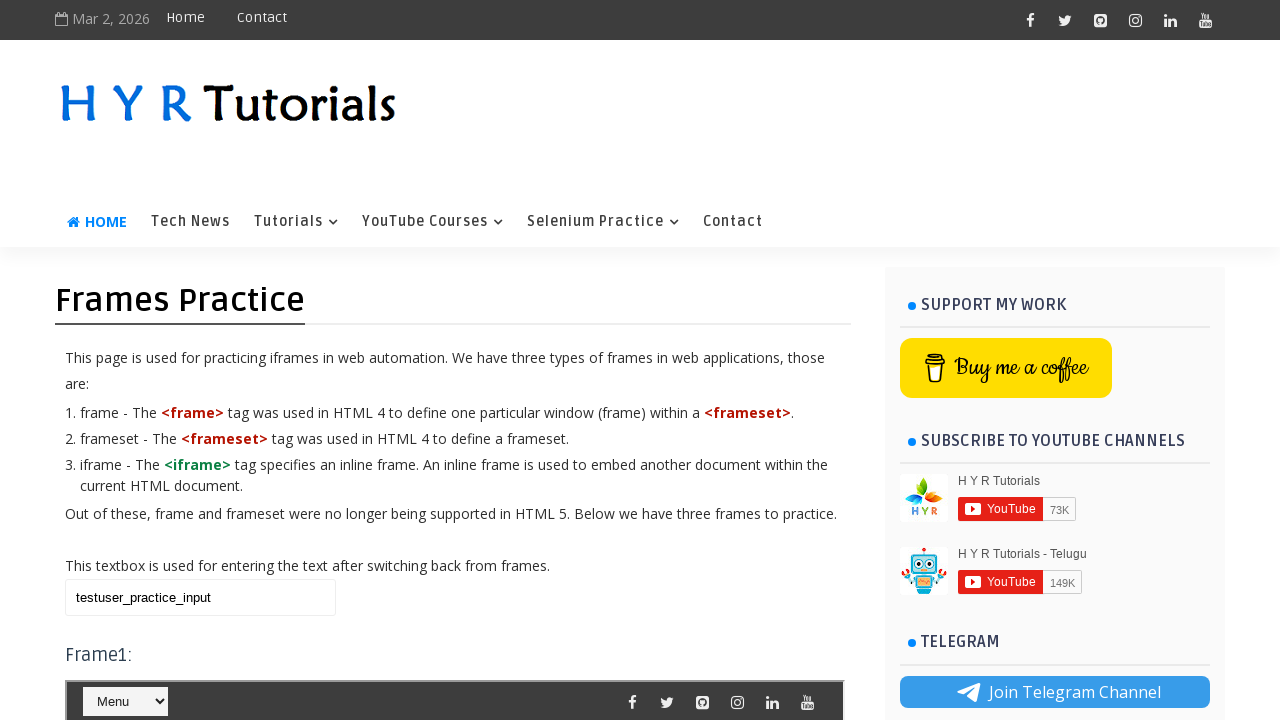

Located first iframe (#frm1)
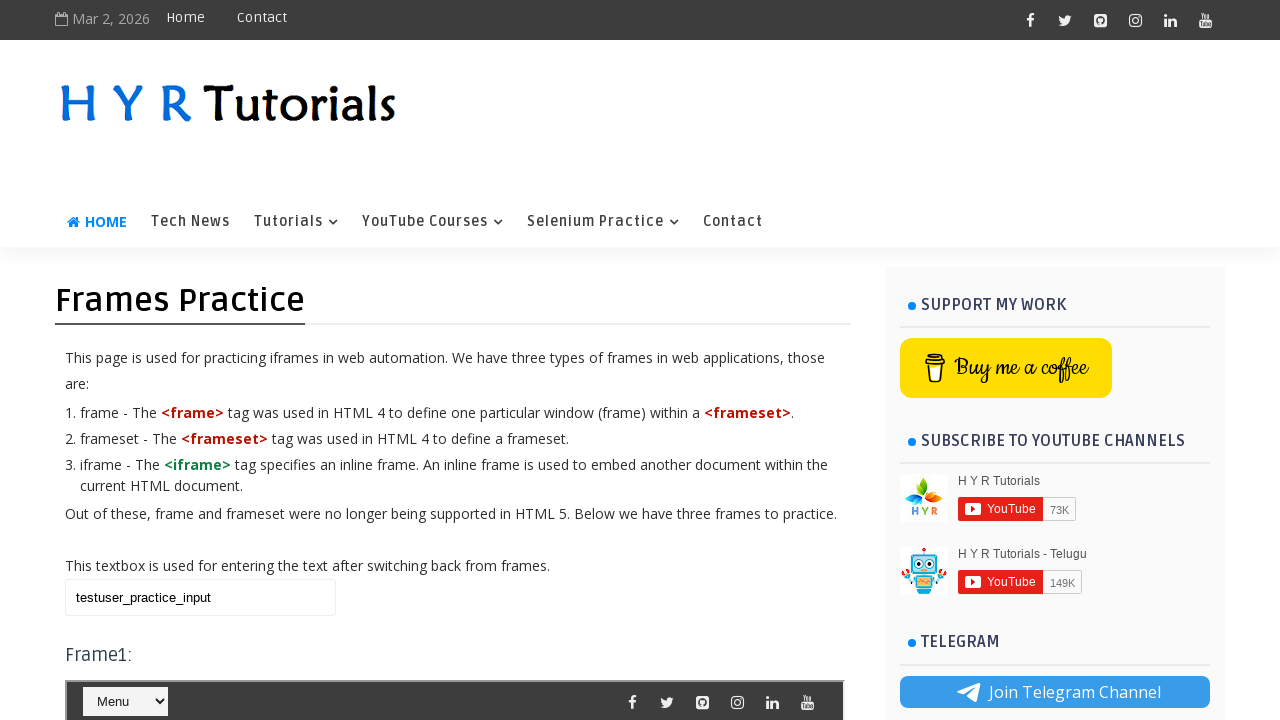

Selected 'Java' from dropdown in first iframe on #frm1 >> internal:control=enter-frame >> select#course
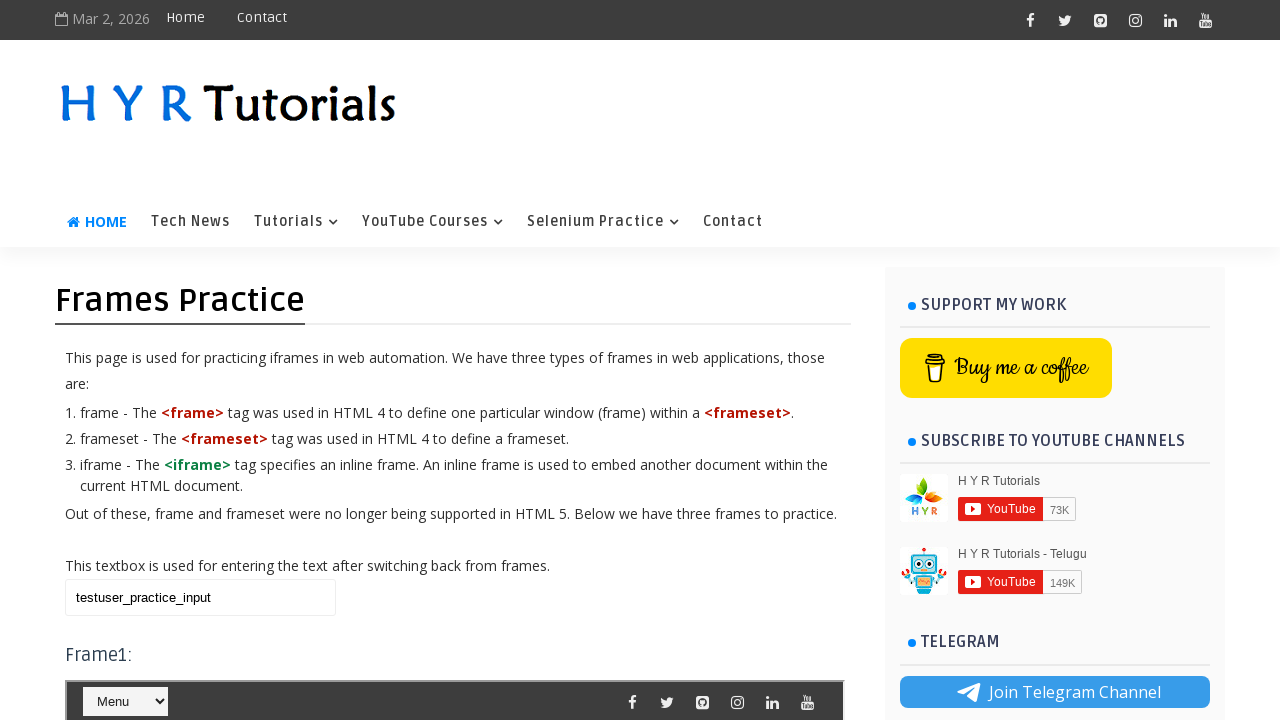

Updated name input in main page with 'updated test input value' on input#name.frmTextBox
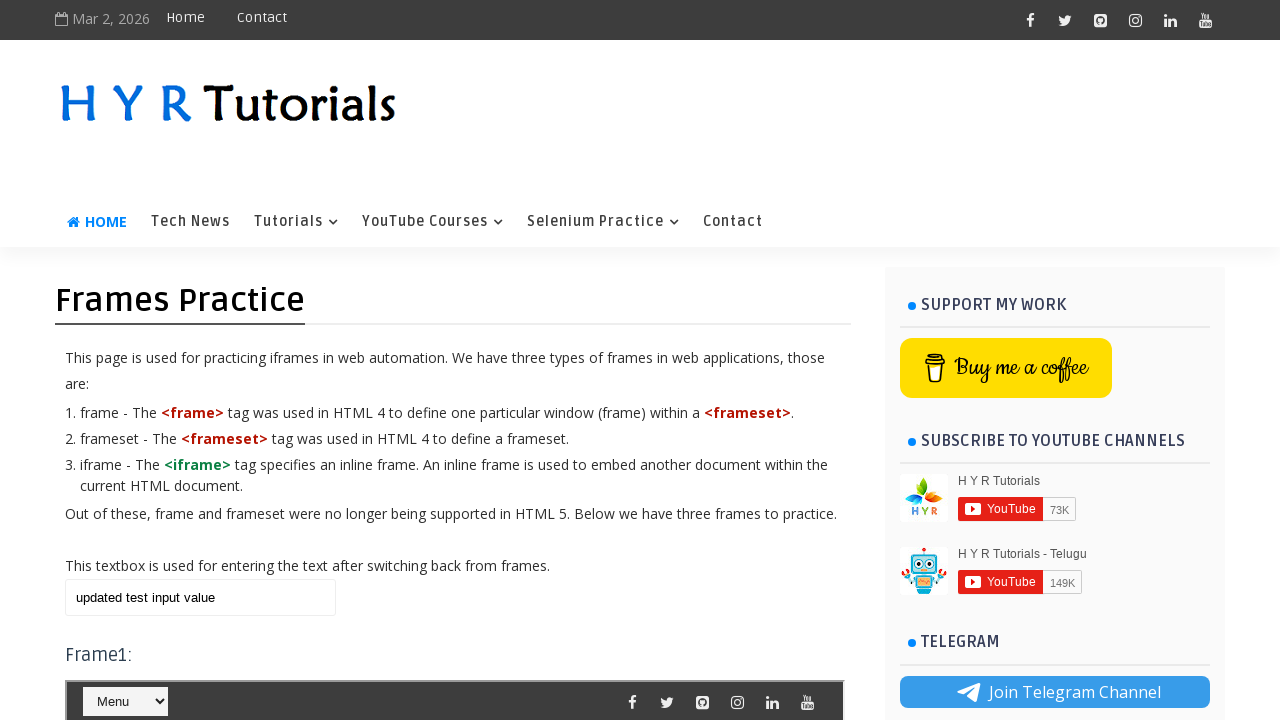

Located second iframe (#frm2)
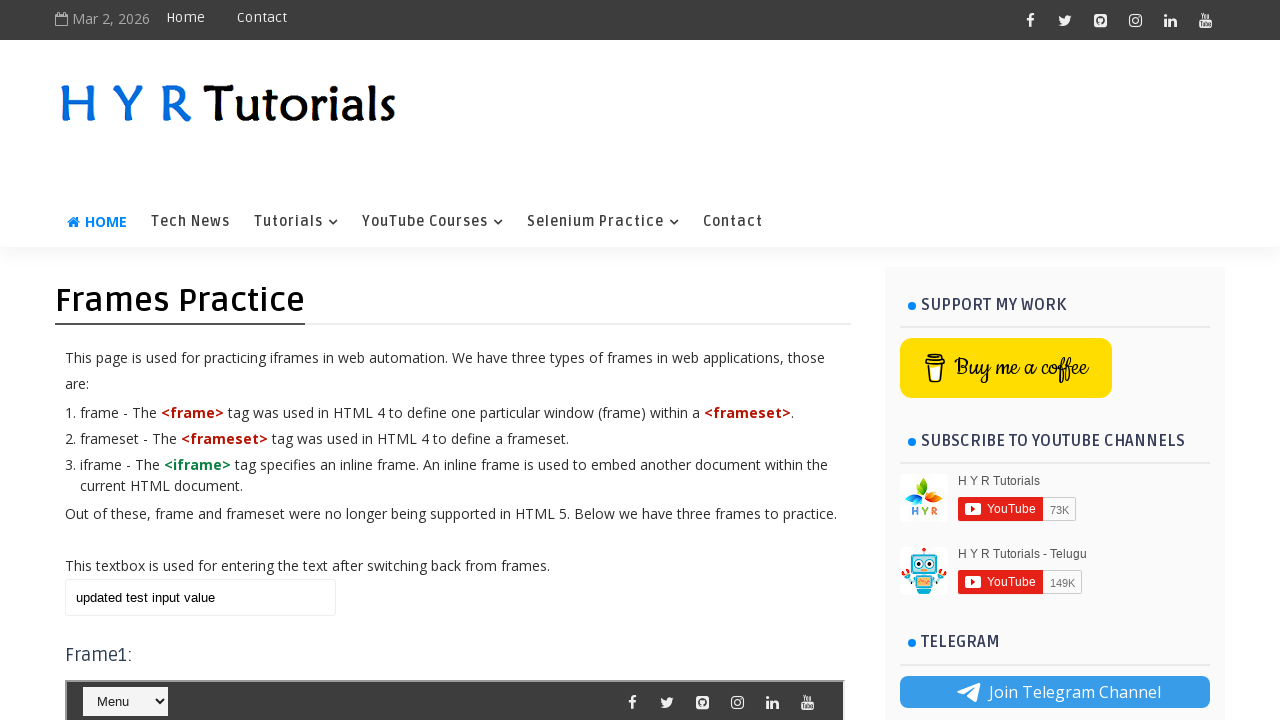

Clicked female radio button in second iframe at (313, 360) on #frm2 >> internal:control=enter-frame >> input#femalerb
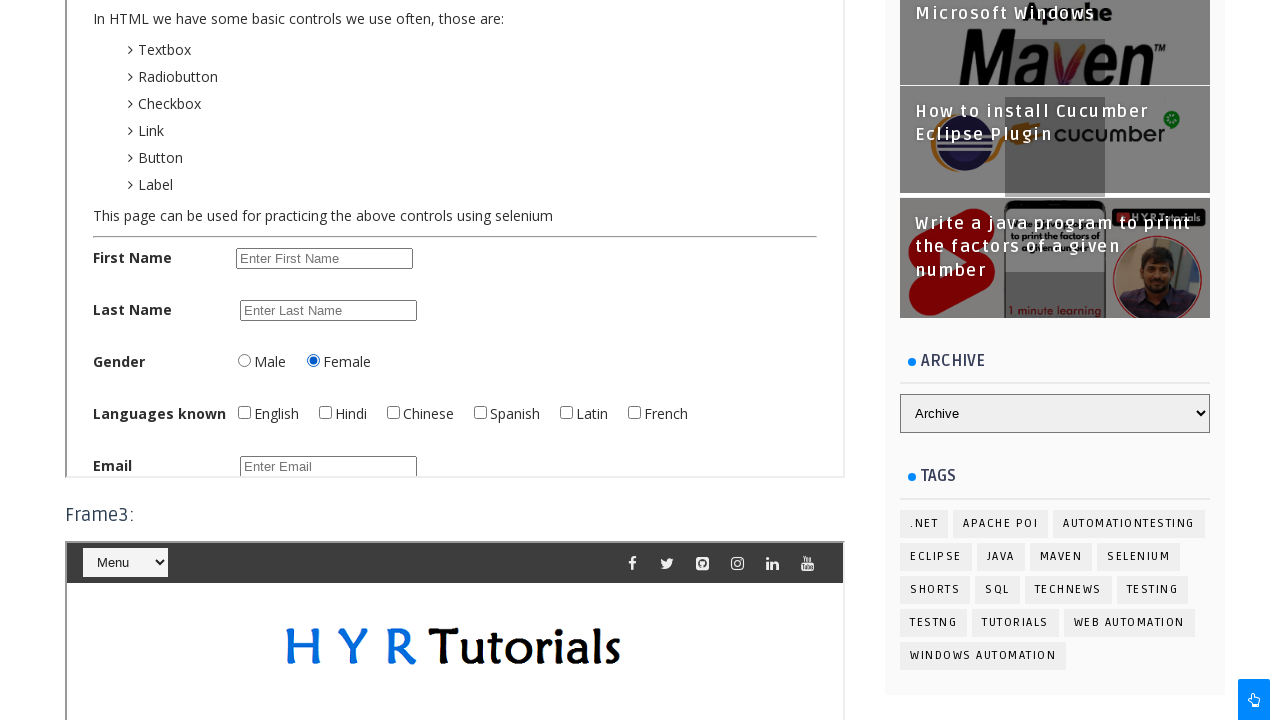

Checked English checkbox in second iframe at (244, 412) on #frm2 >> internal:control=enter-frame >> input#englishchbx
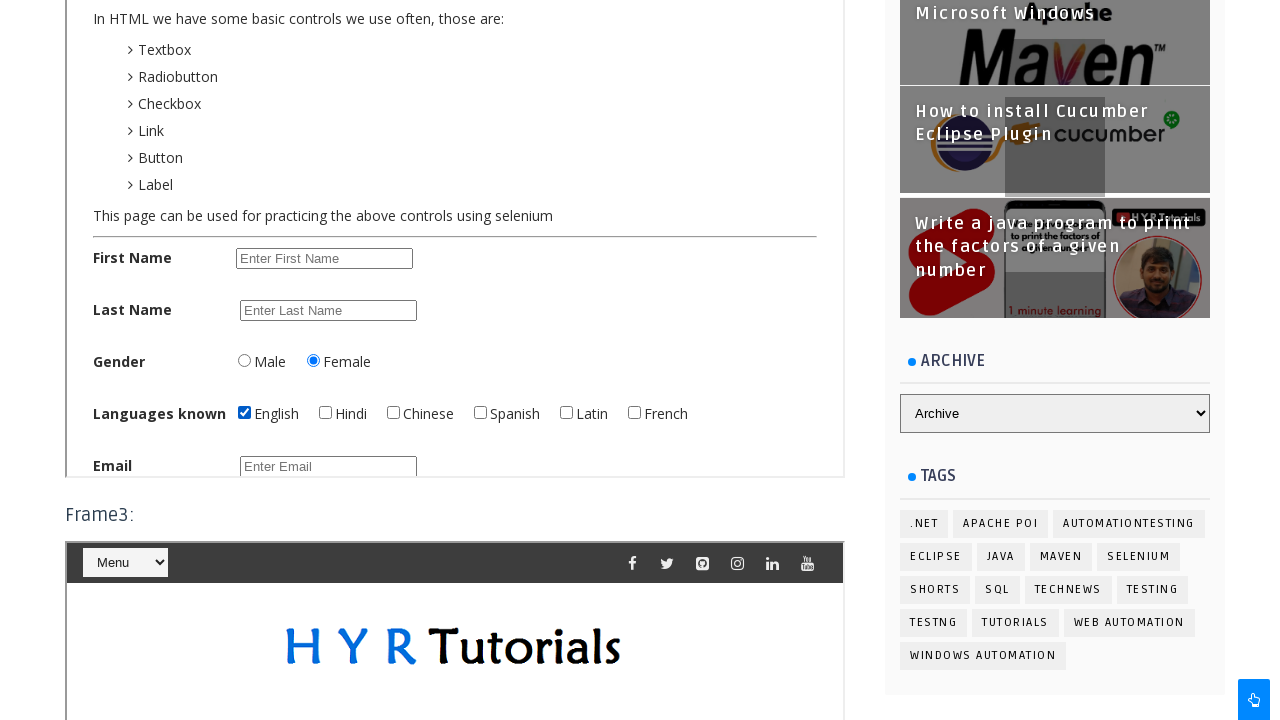

Checked Hindi checkbox in second iframe at (325, 412) on #frm2 >> internal:control=enter-frame >> input#hindichbx
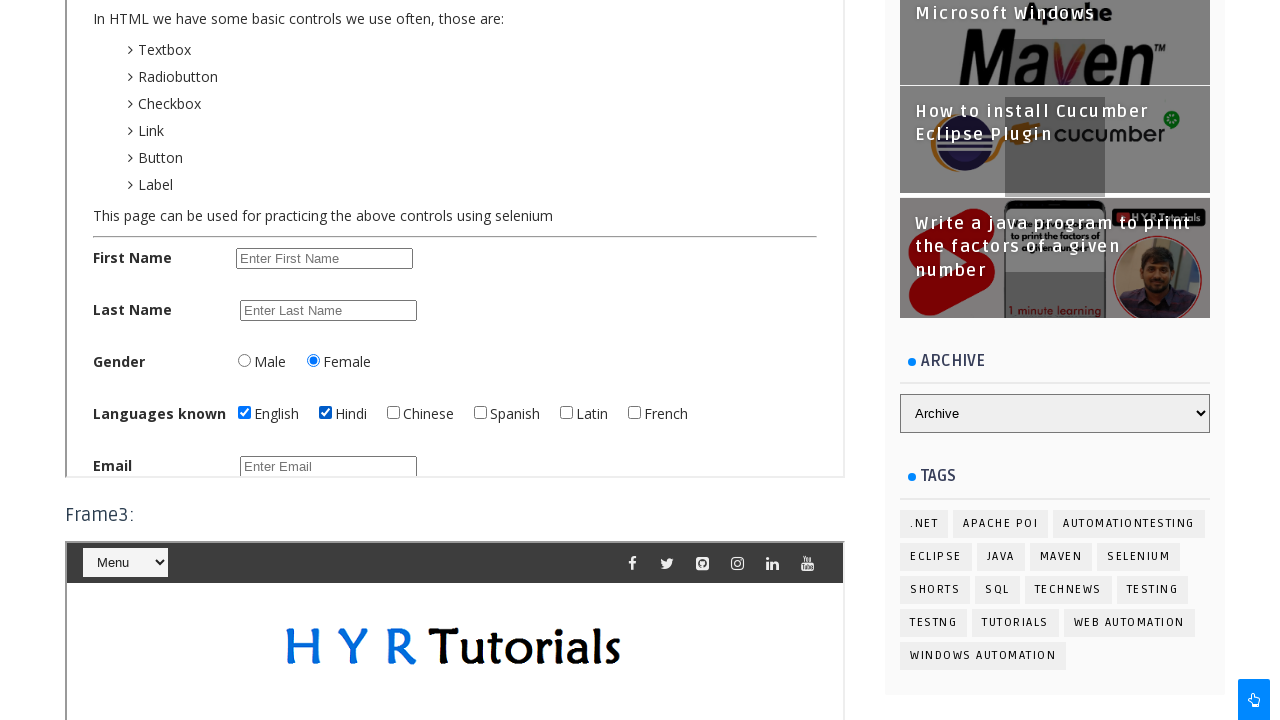

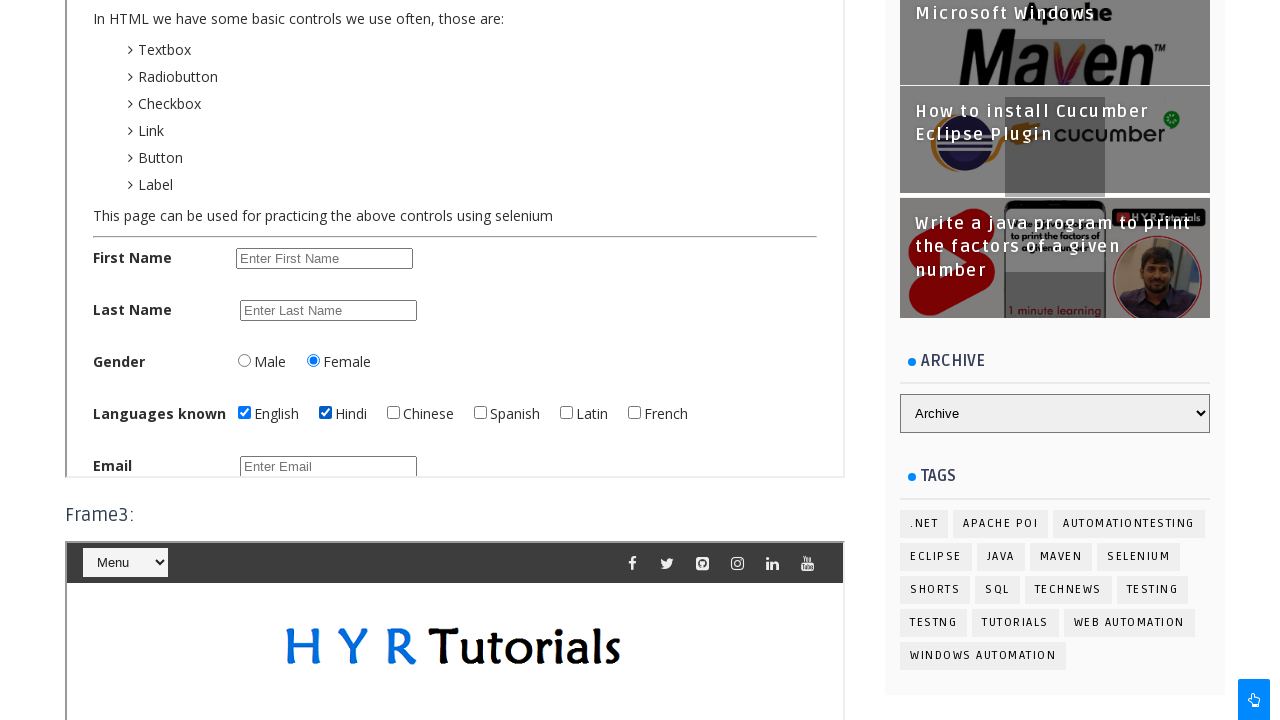